Tests clicking reveal button and attempting to type in revealed input without waits (expected to fail in original)

Starting URL: https://www.selenium.dev/selenium/web/dynamic.html

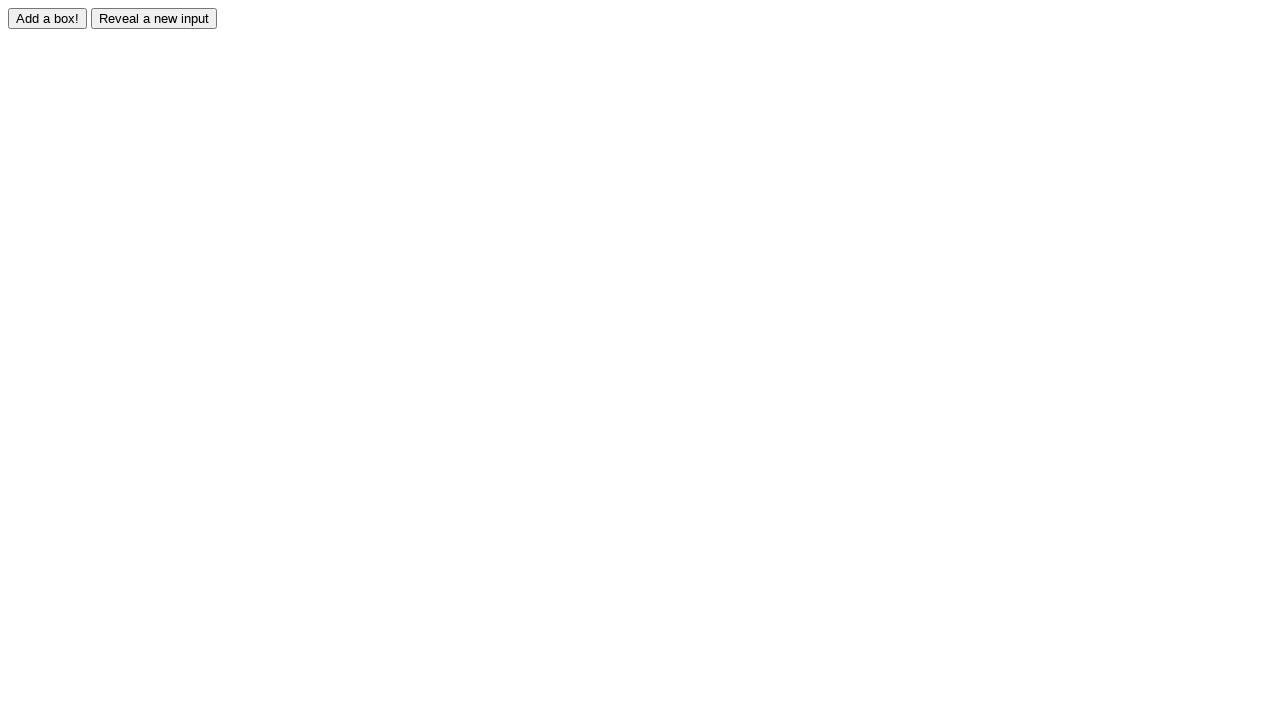

Clicked reveal button to display hidden input field at (154, 18) on #reveal
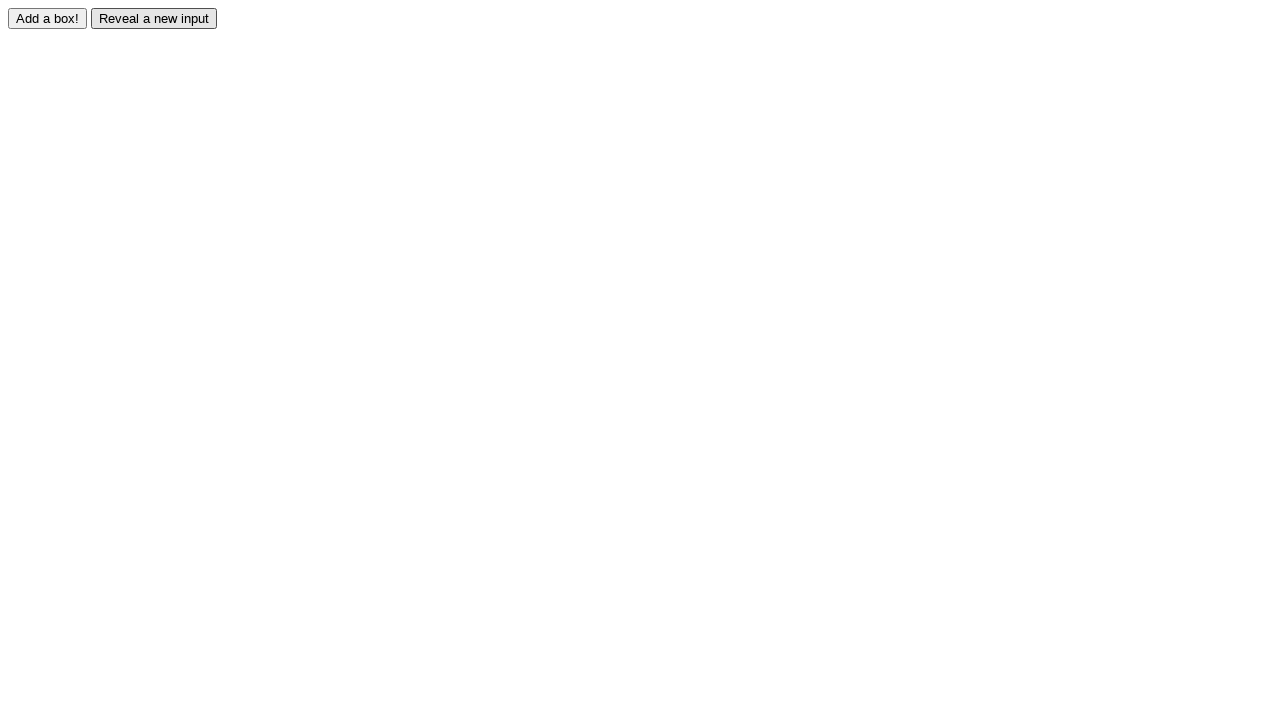

Filled revealed input field with 'Displayed' on #revealed
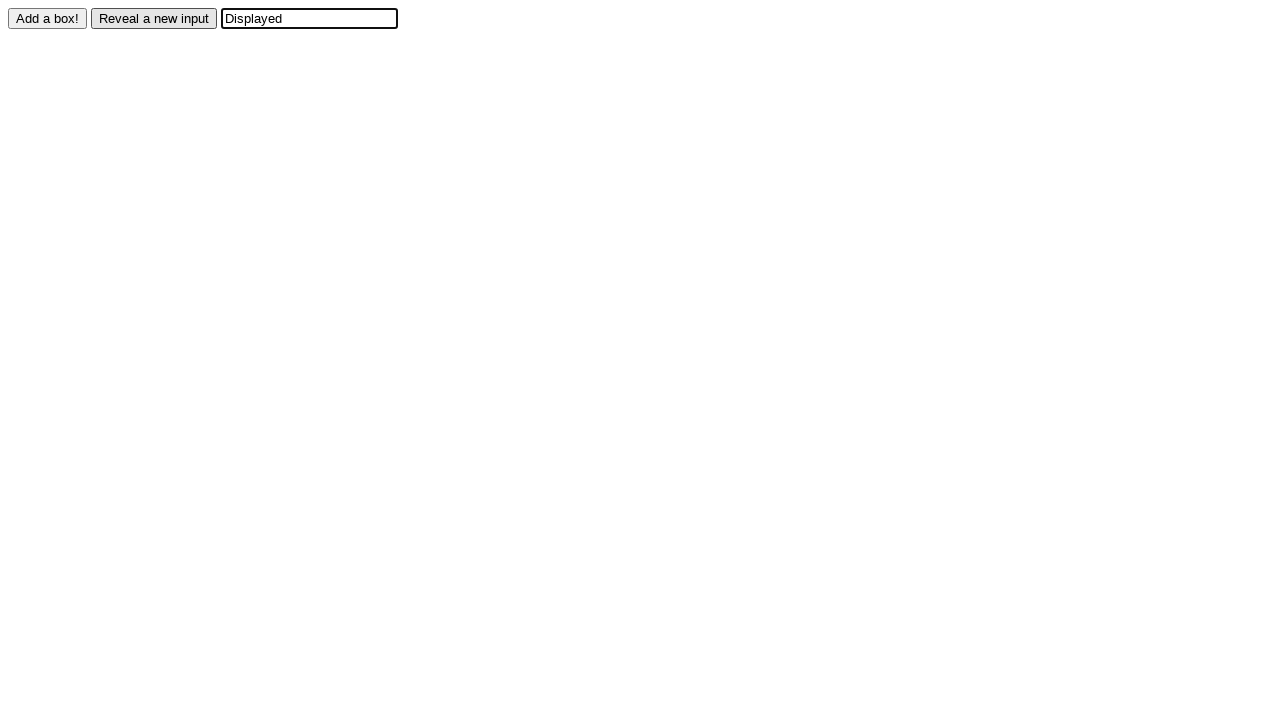

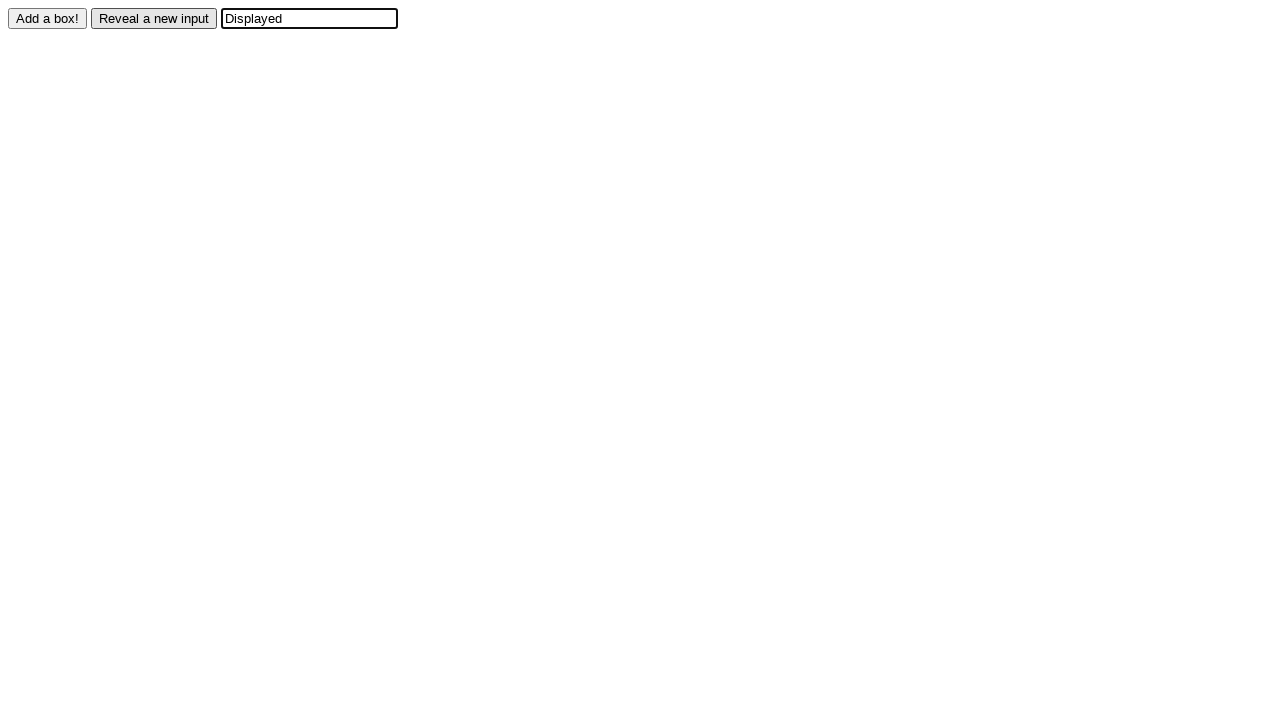